Tests Airbnb location search autocomplete functionality by entering a partial location query and verifying that location suggestions appear

Starting URL: https://www.airbnb.co.in/

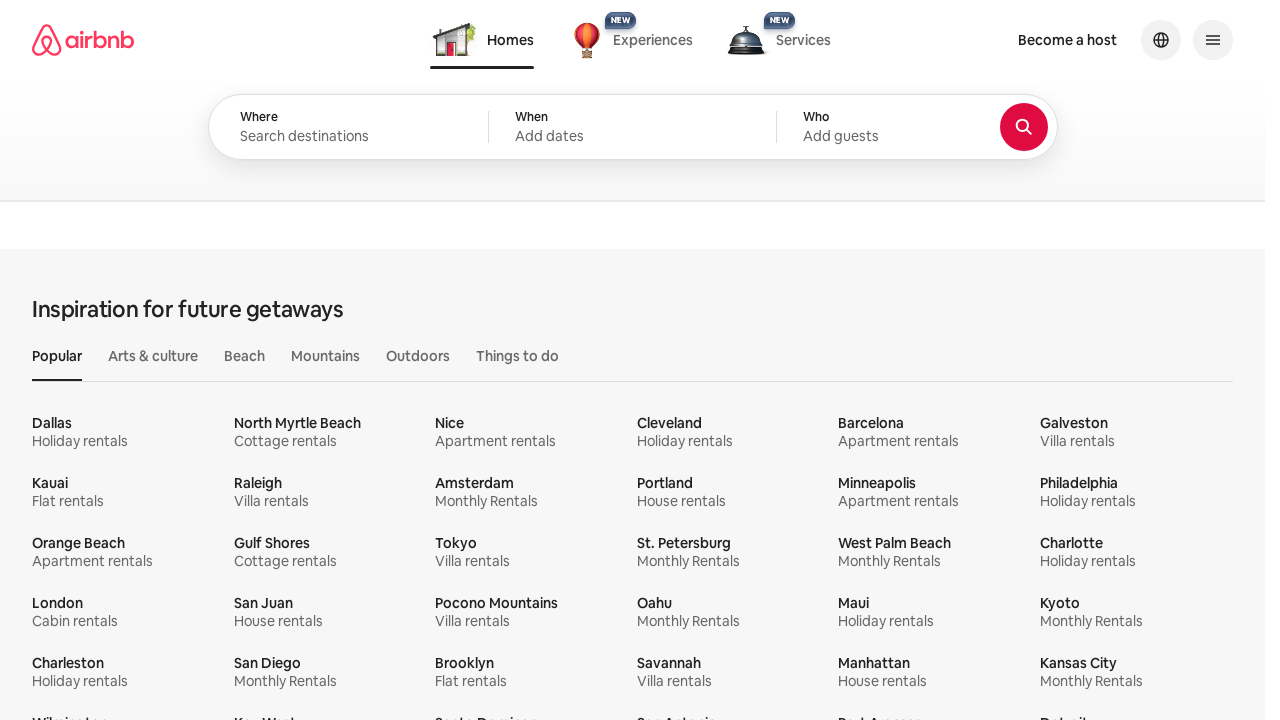

Filled location search input with partial query 'Benga' on #bigsearch-query-location-input
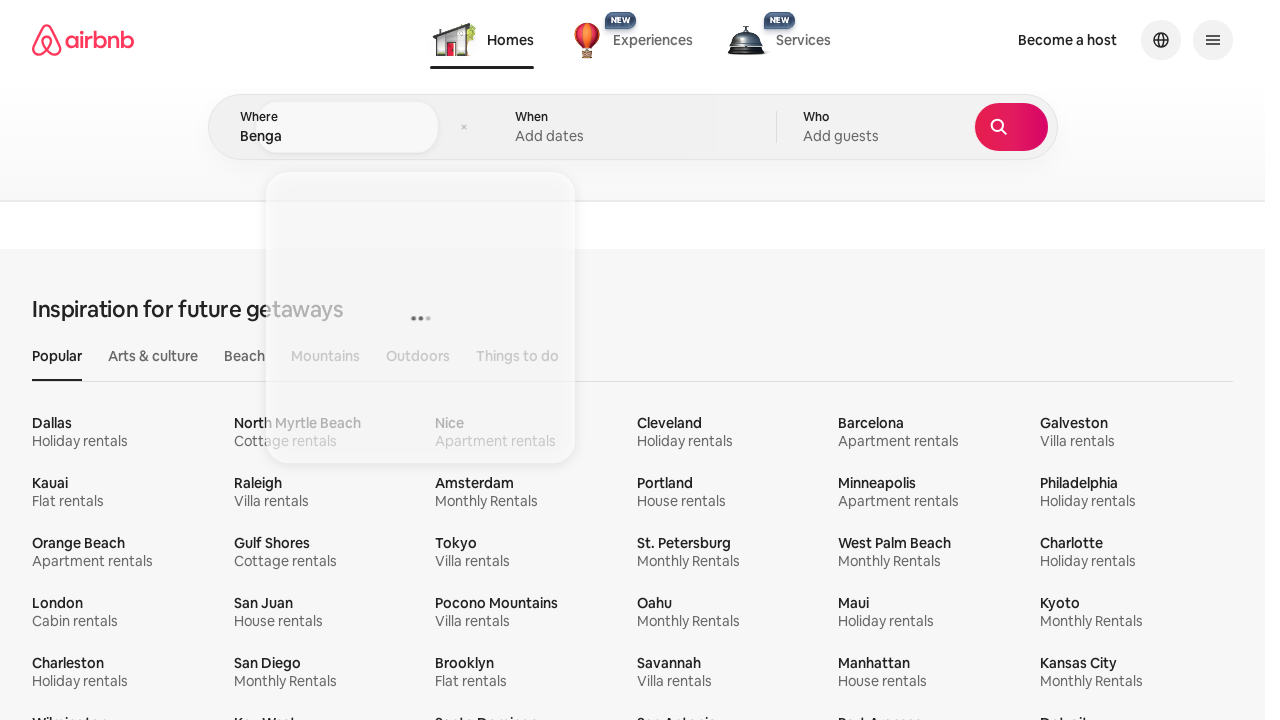

Location suggestions dropdown appeared
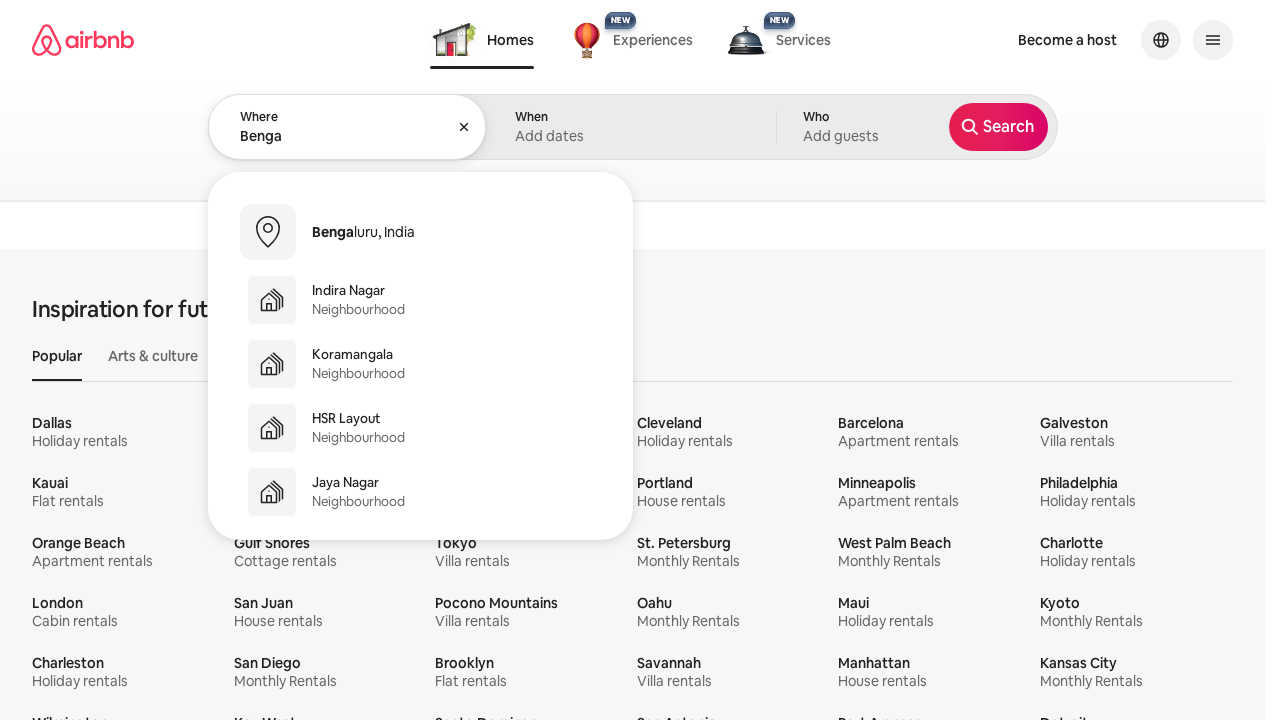

Location suggestion options became visible in the dropdown
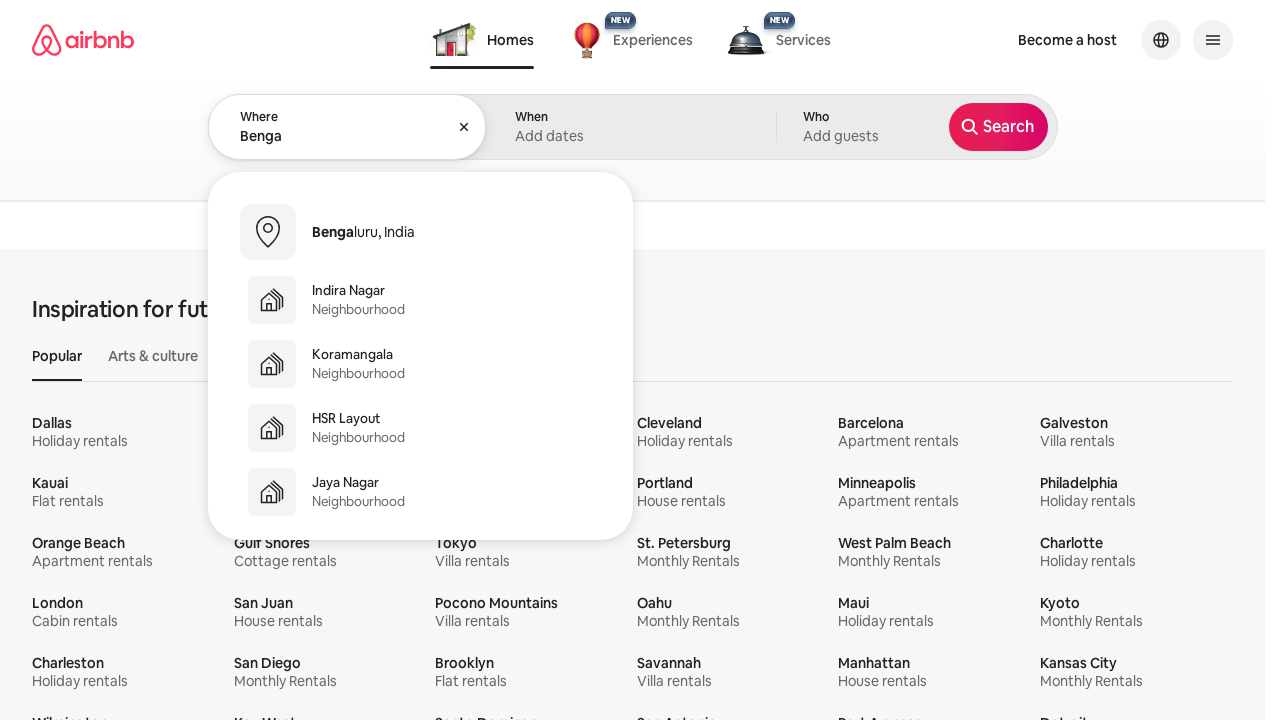

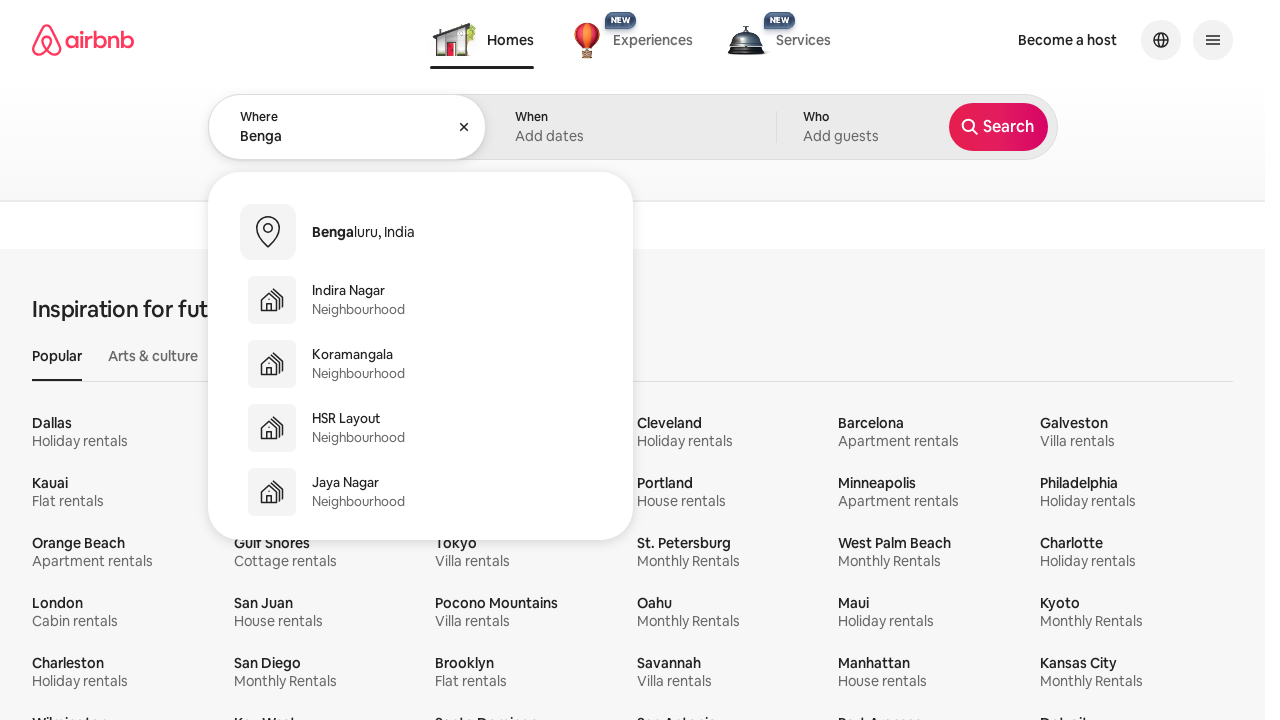